Tests right-click context menu functionality by performing a right-click action on a designated button element

Starting URL: http://swisnl.github.io/jQuery-contextMenu/demo.html

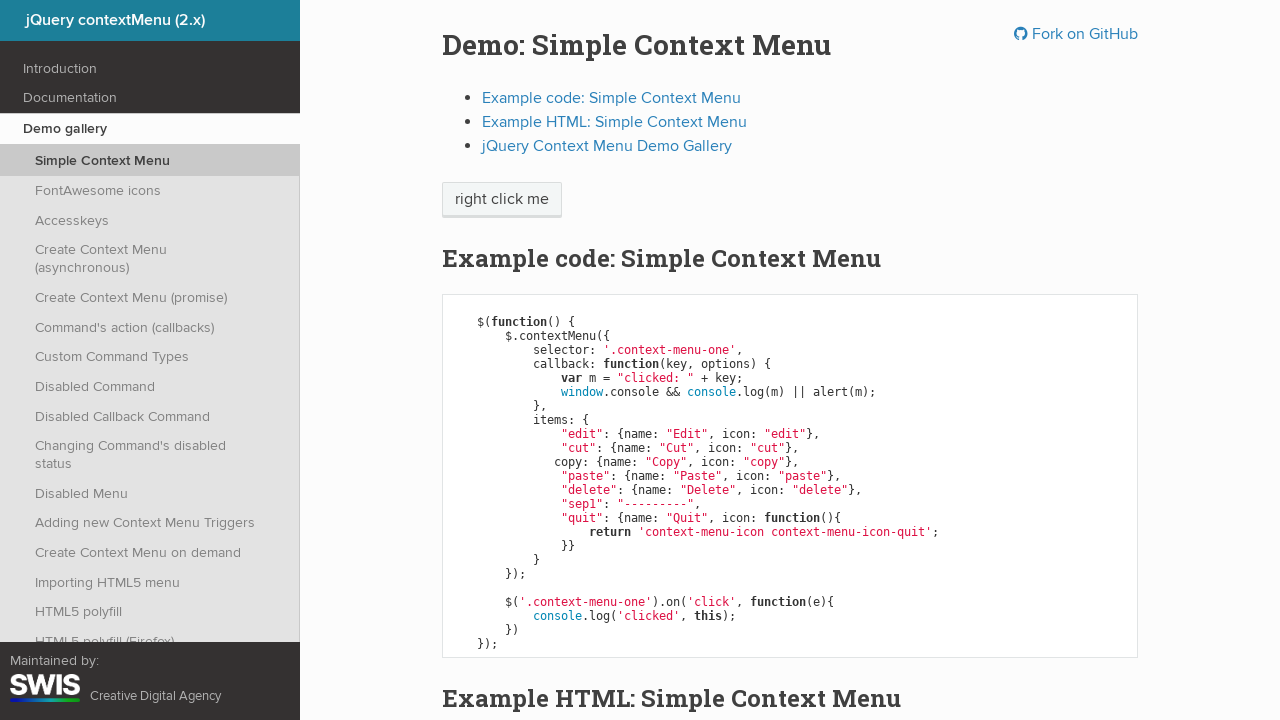

Located the right-click target button
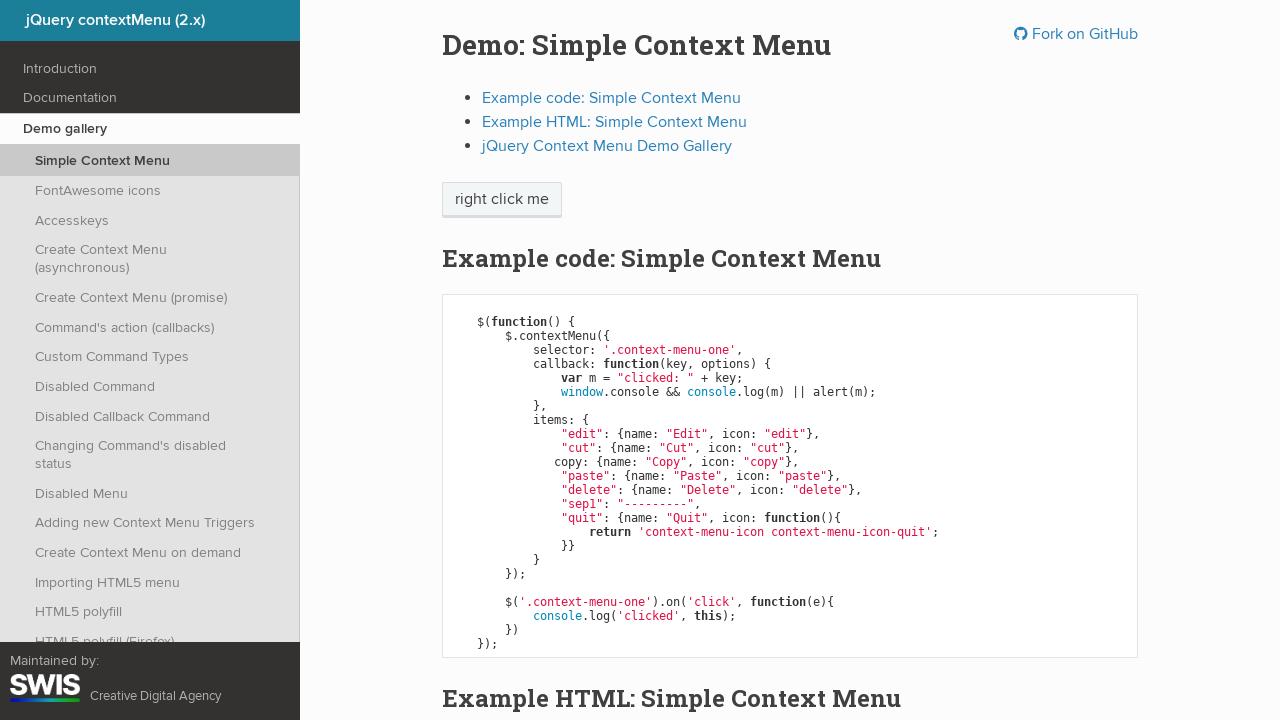

Performed right-click action on the button at (502, 200) on xpath=//span[normalize-space()="right click me"]
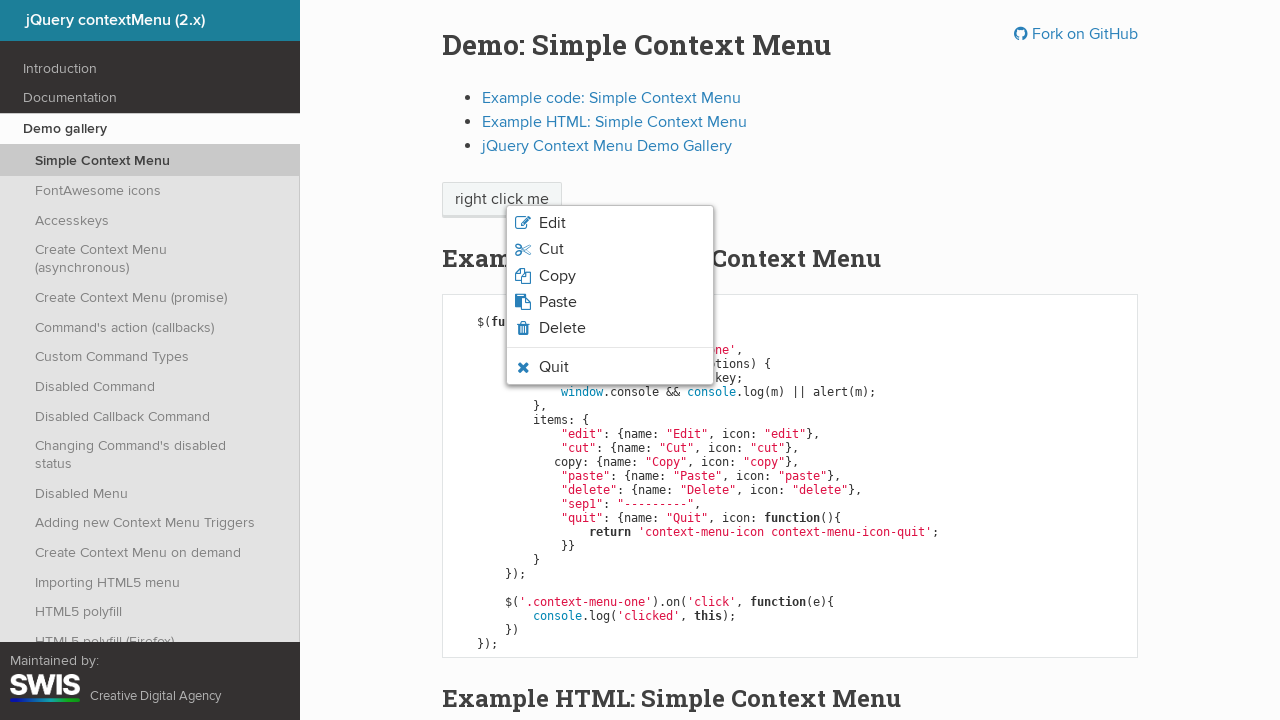

Context menu appeared
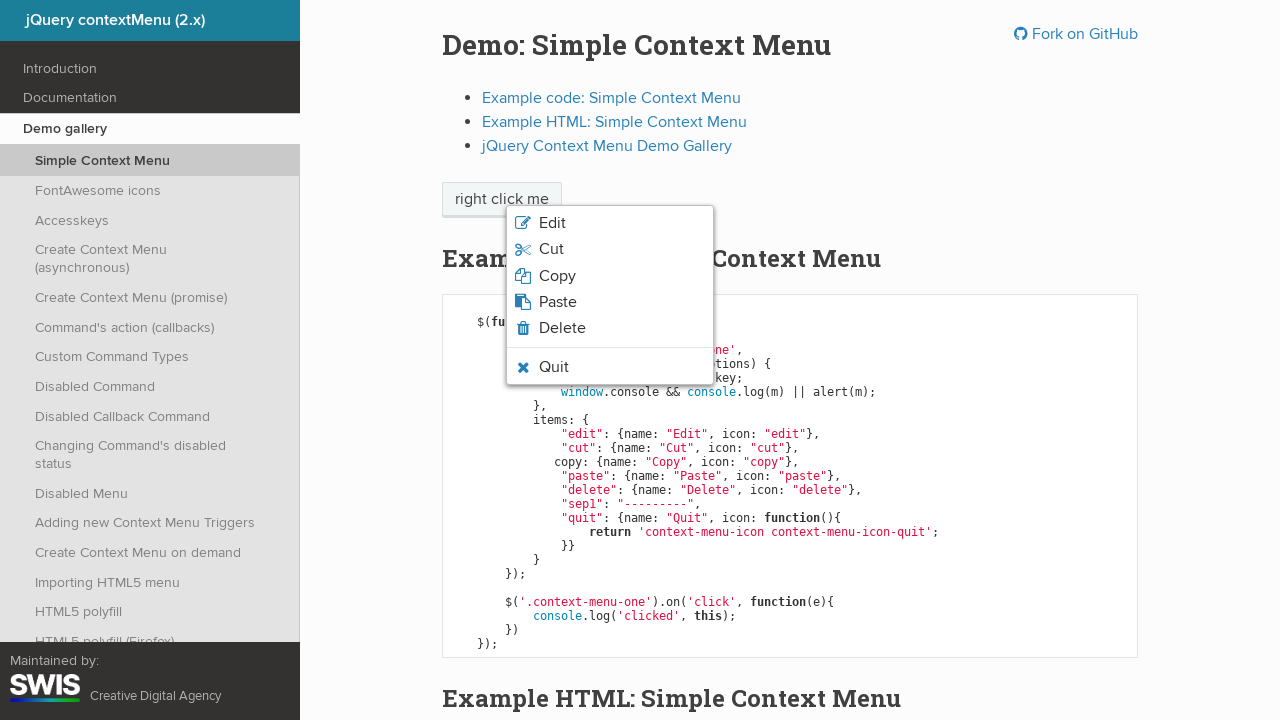

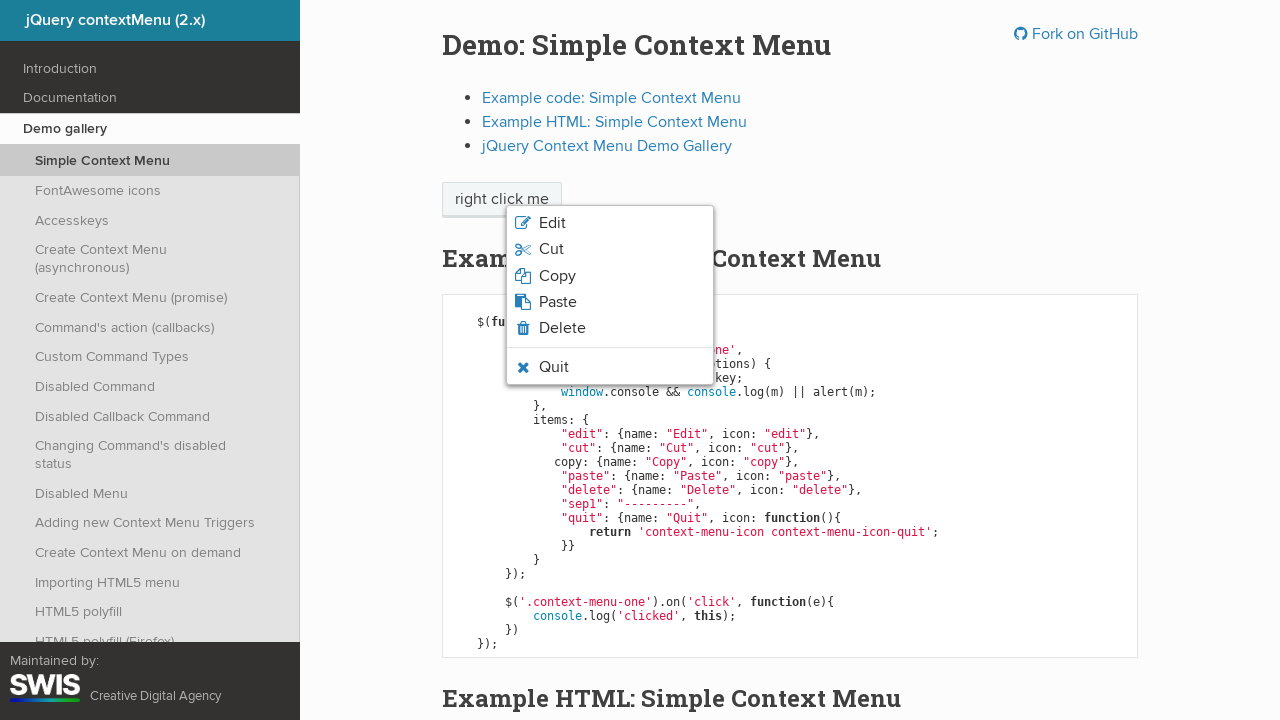